Tests right-click context menu functionality by performing a context click on an element, navigating down with arrow keys, and pressing enter to select an option

Starting URL: http://swisnl.github.io/jQuery-contextMenu/demo.html

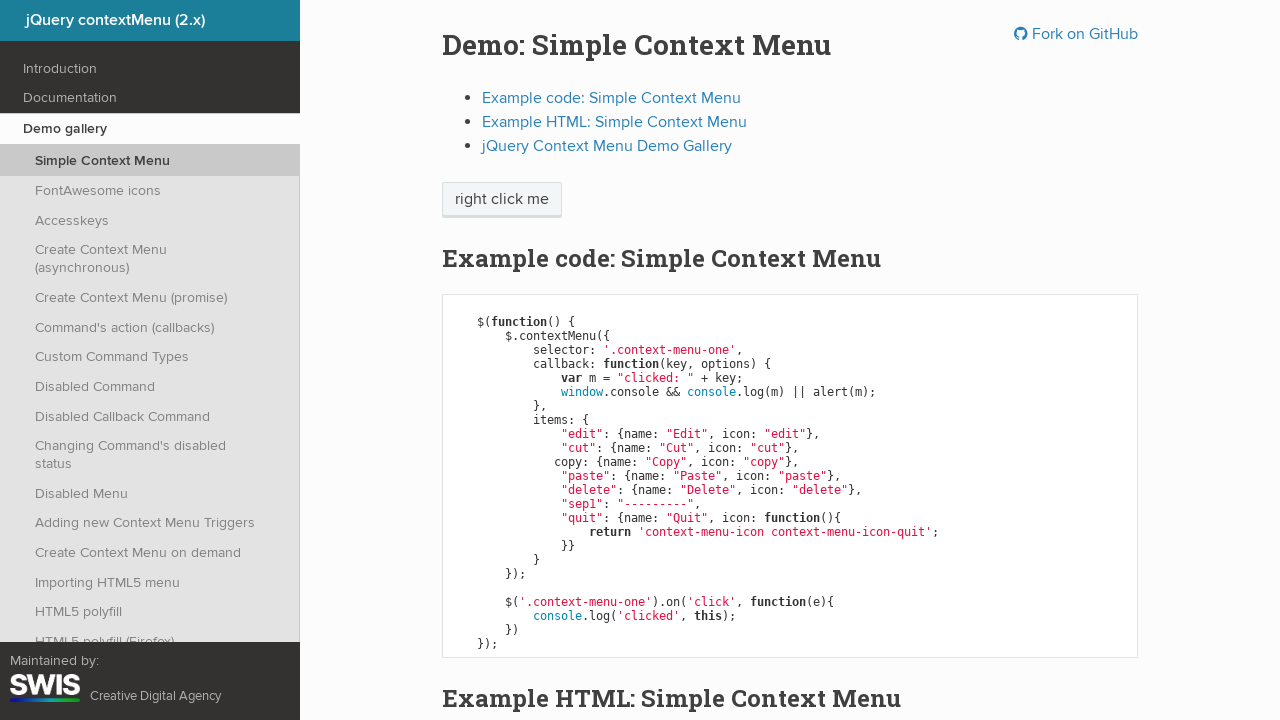

Right-clicked on context menu target element at (502, 200) on span.context-menu-one
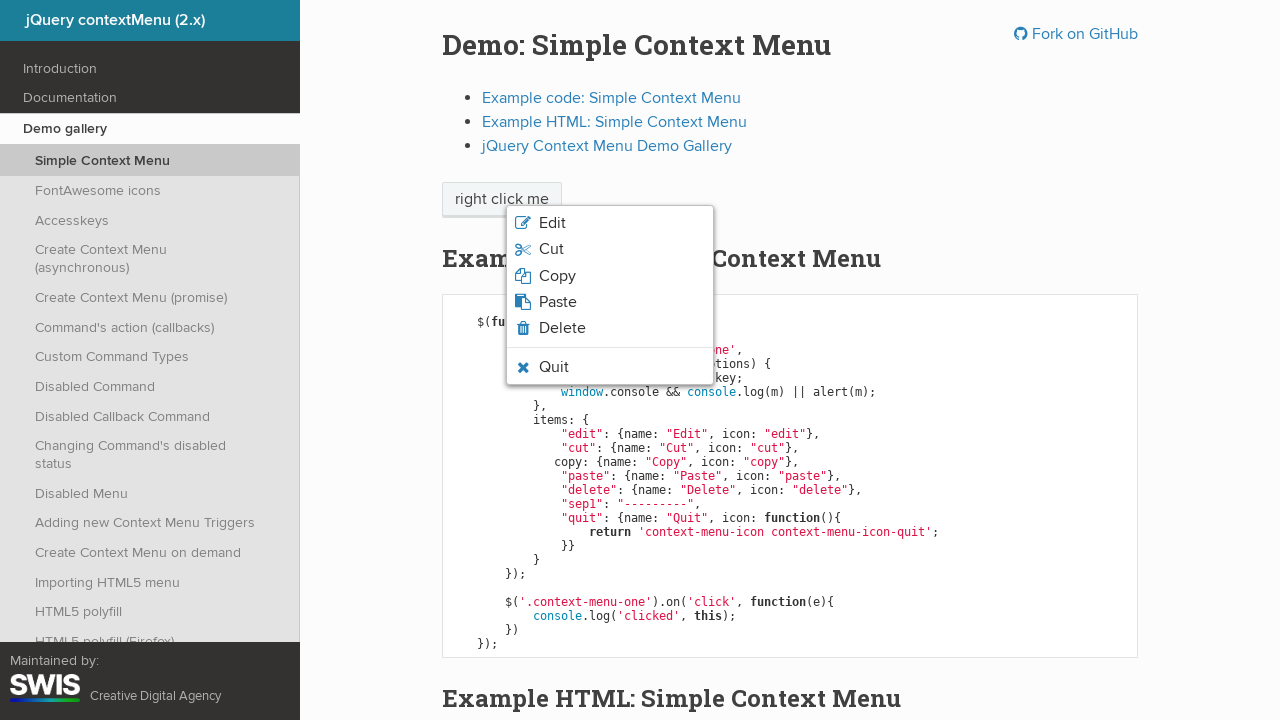

Context menu appeared
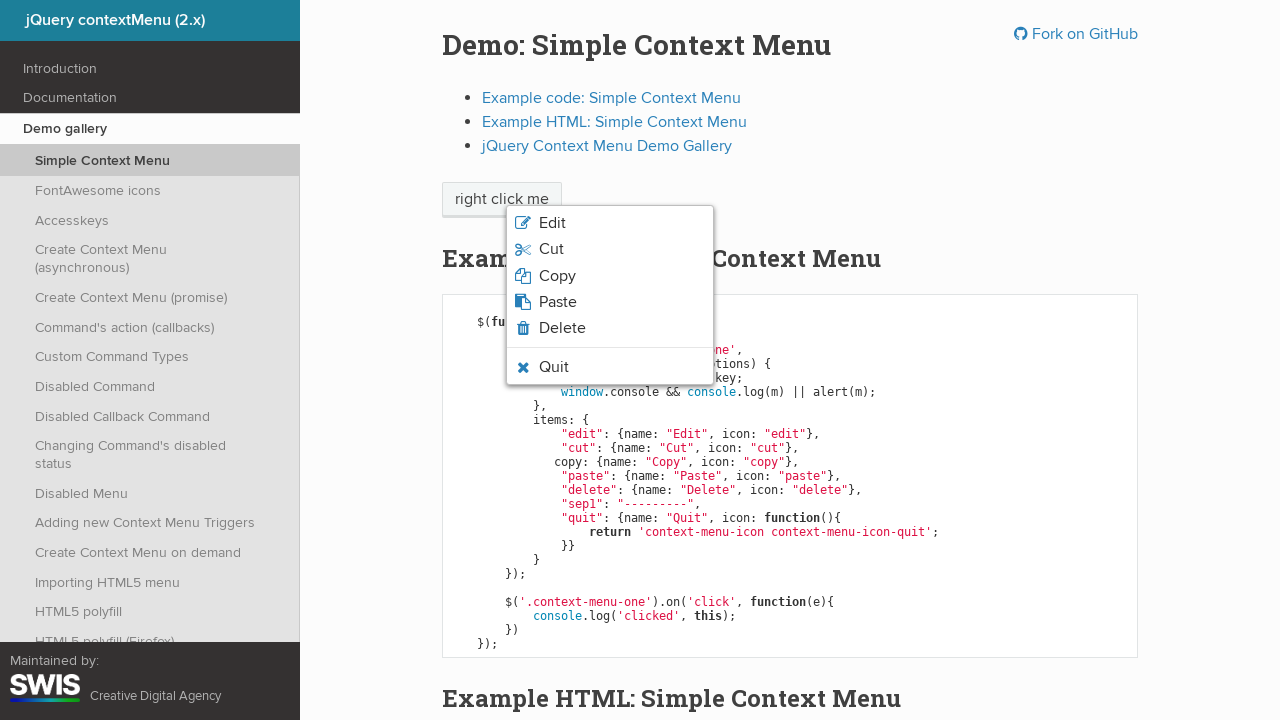

Pressed arrow down to navigate menu
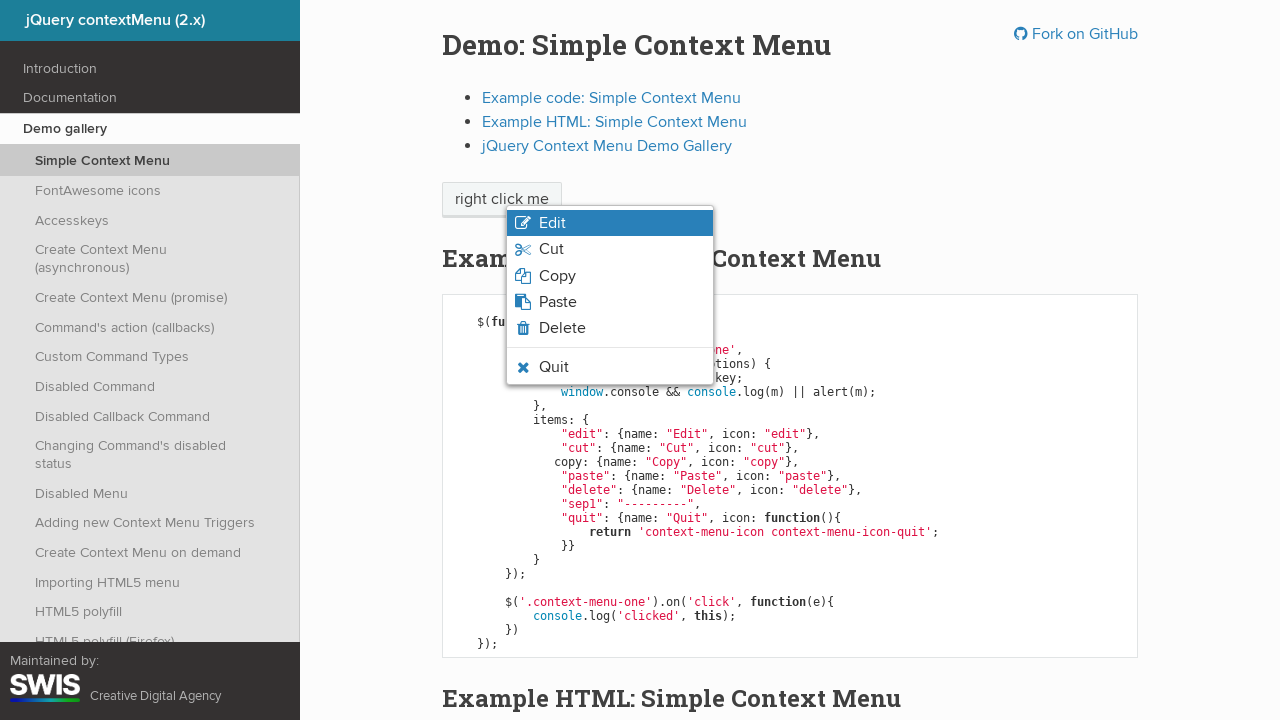

Pressed enter to select menu item
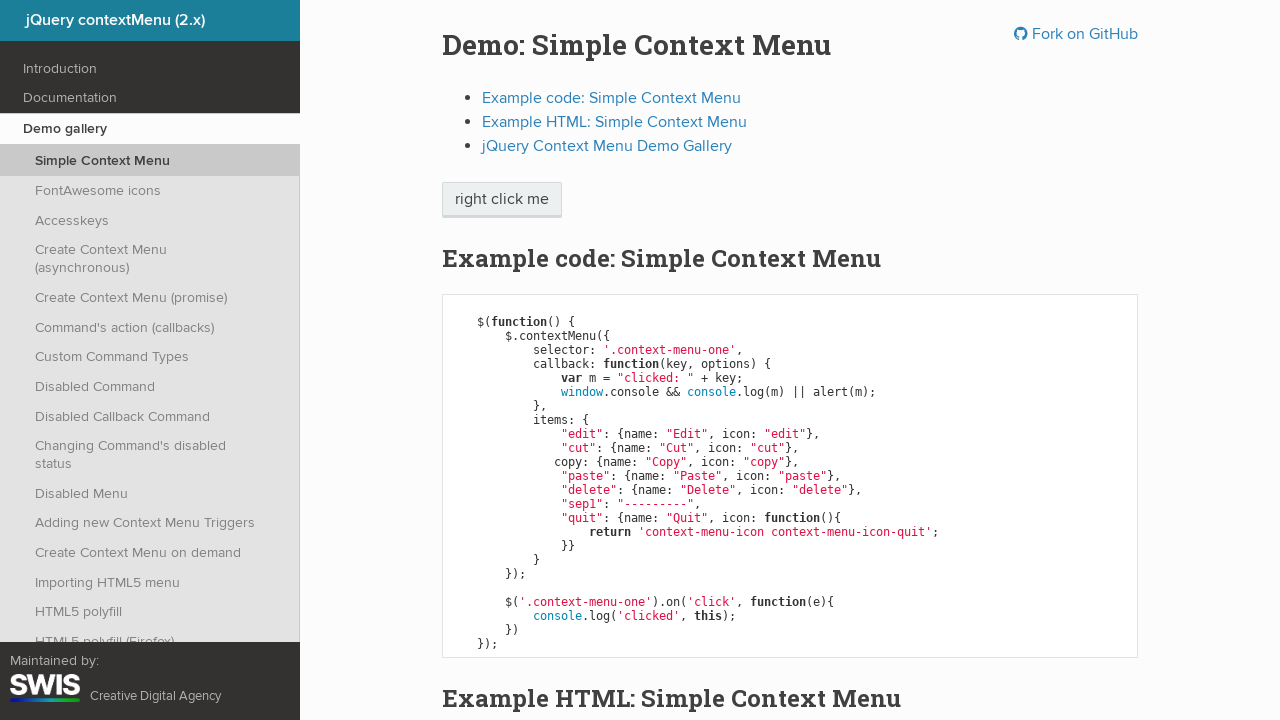

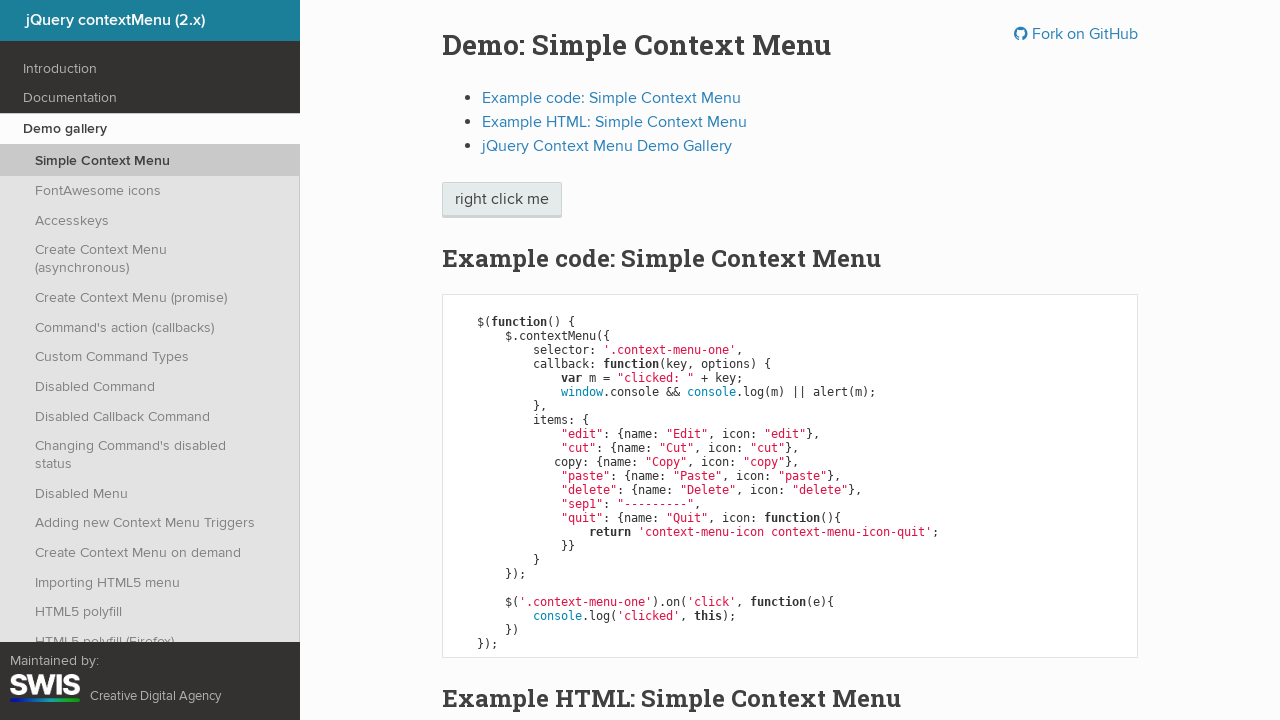